Tests switching into a frame, filling an input, then switching back to the main document content

Starting URL: https://demo.automationtesting.in/Frames.html

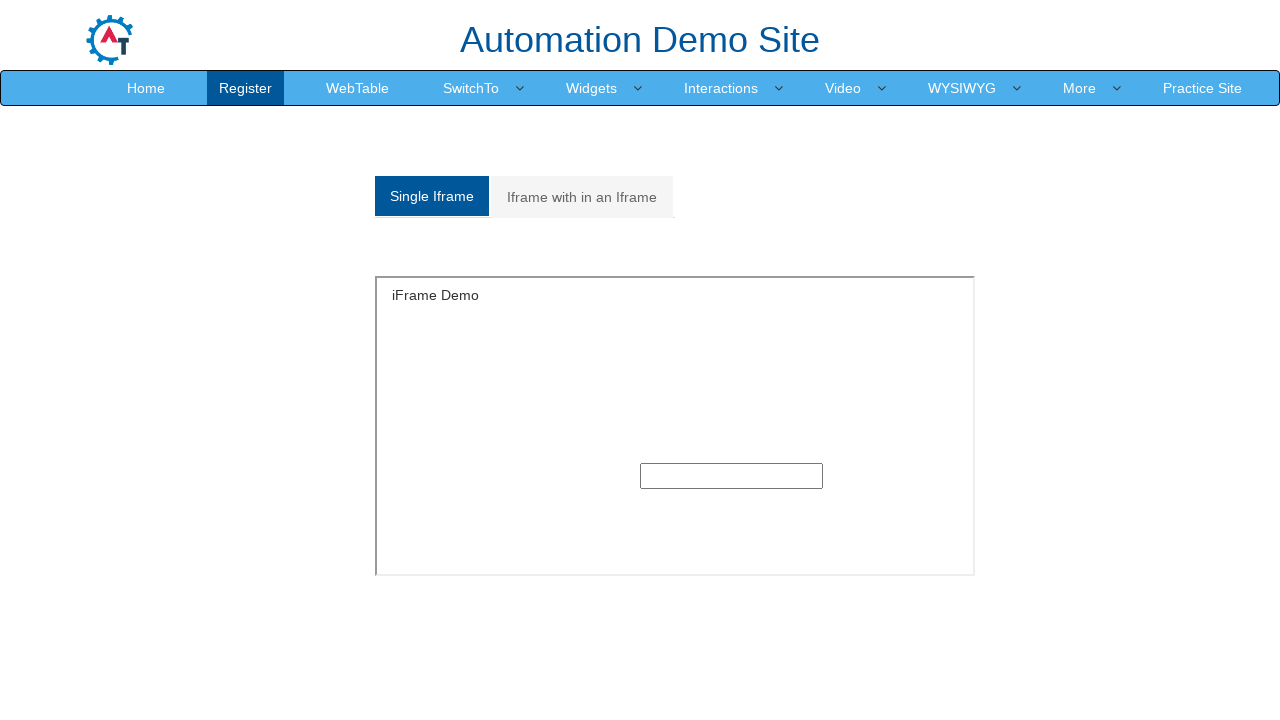

Switched to first iframe and filled input field with 'John' on iframe >> nth=0 >> internal:control=enter-frame >> input
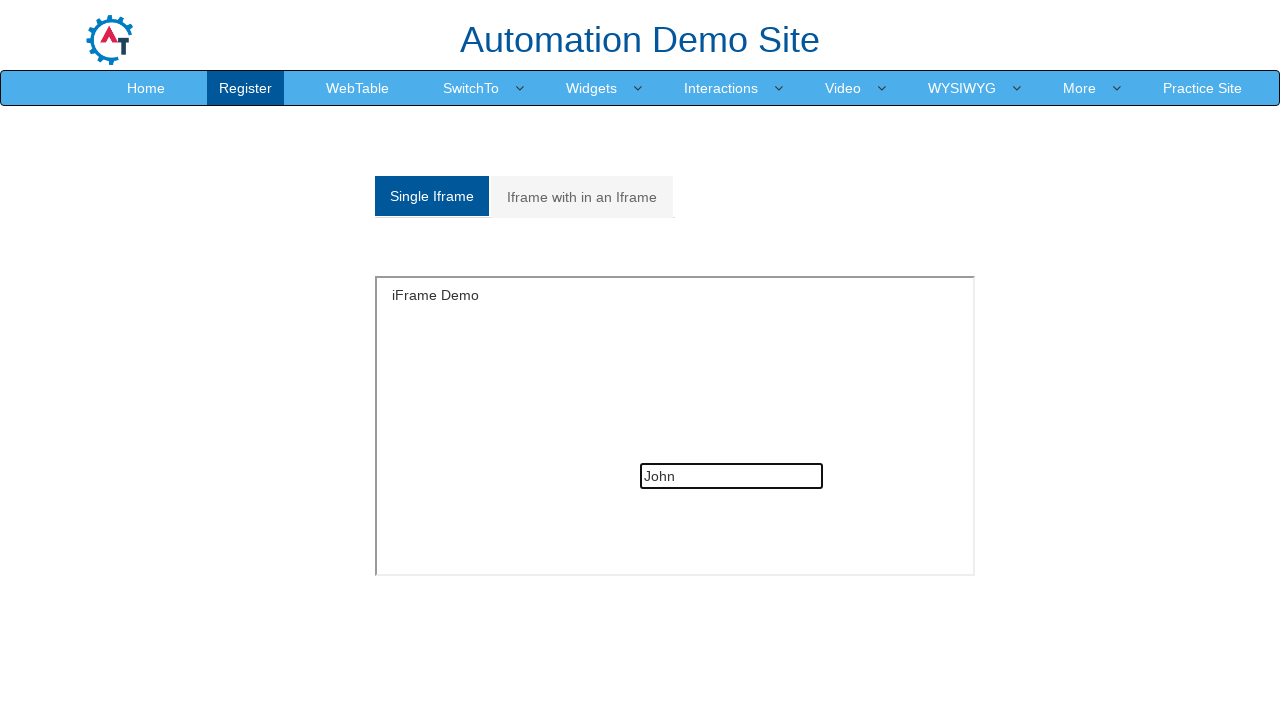

Verified main document body is accessible after switching out of frame
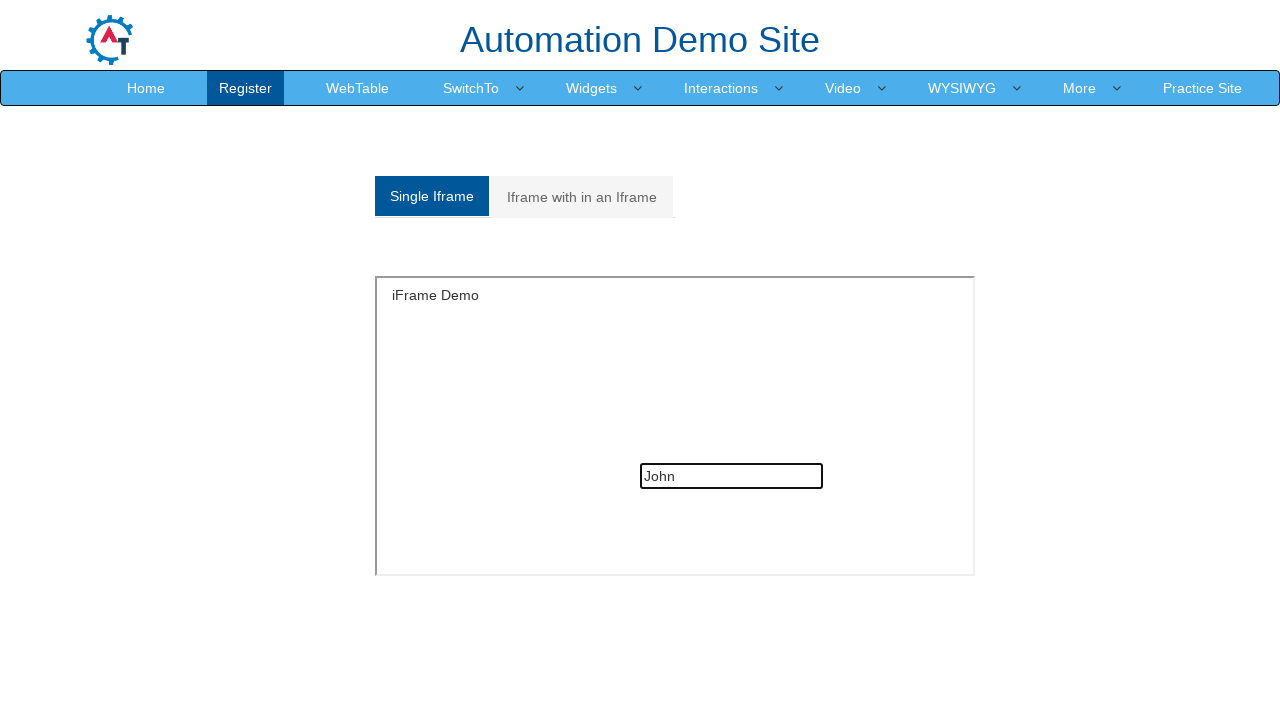

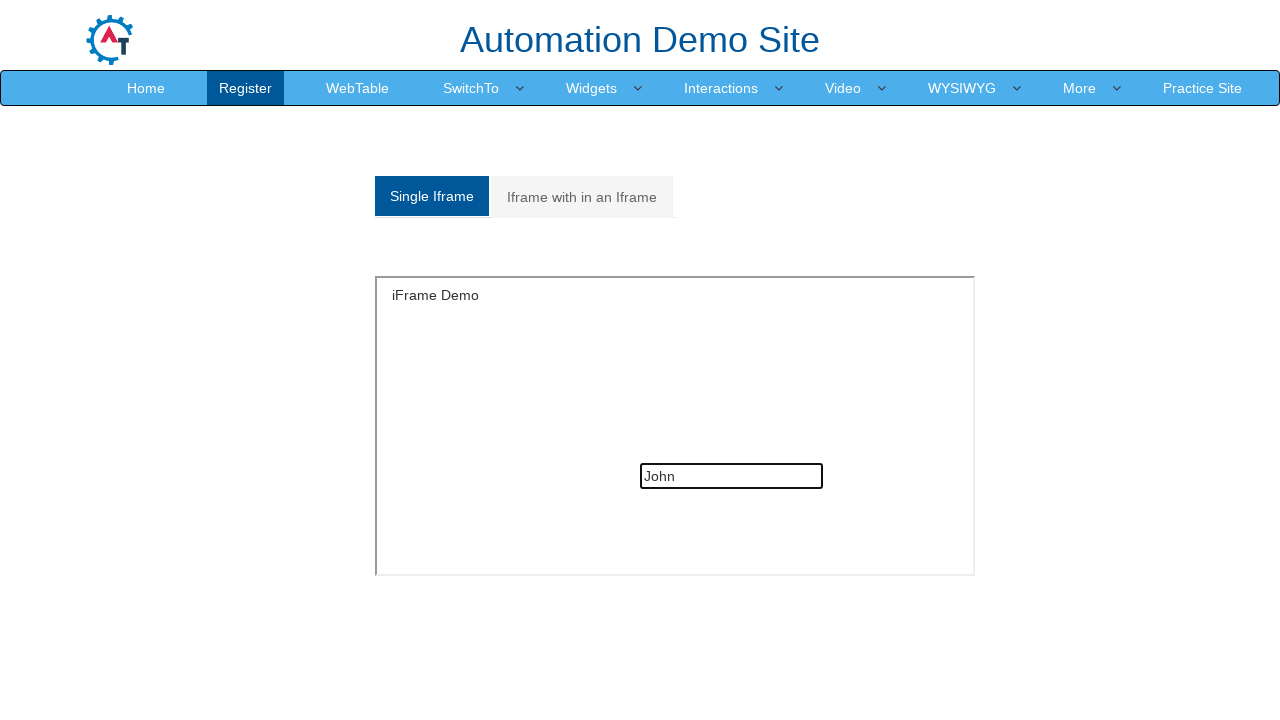